Tests clicking on an SVG icon element on the learnatnoon.com website, specifically targeting the last SVG element with the class 'icon icon-noon'

Starting URL: https://www.learnatnoon.com/

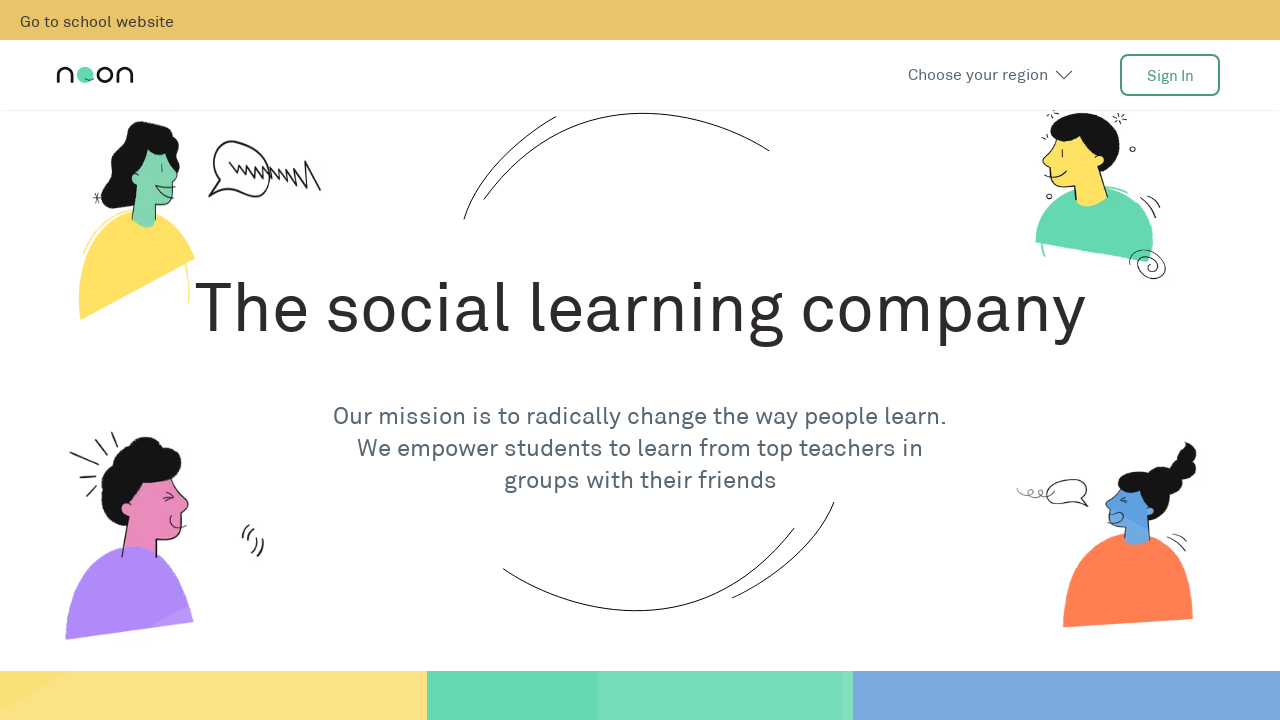

Page loaded (domcontentloaded state)
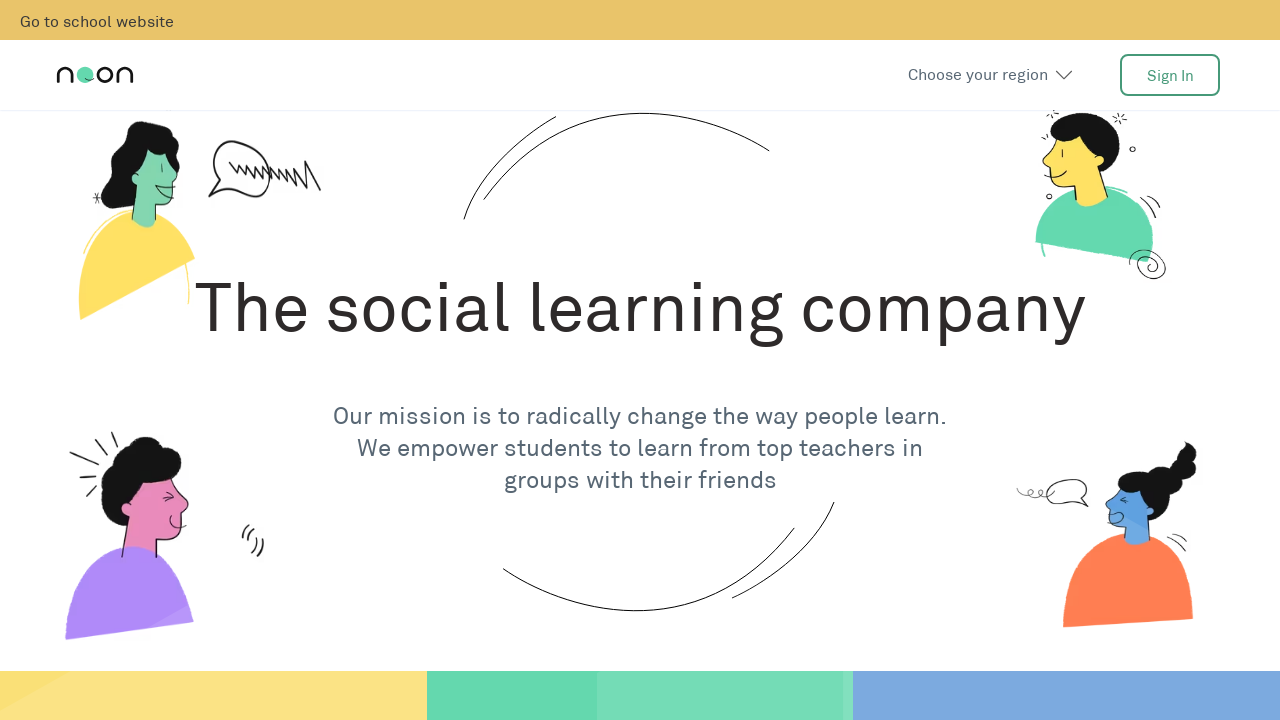

Clicked on the last SVG element with class 'icon icon-noon' at (213, 548) on svg.icon.icon-noon >> nth=-1
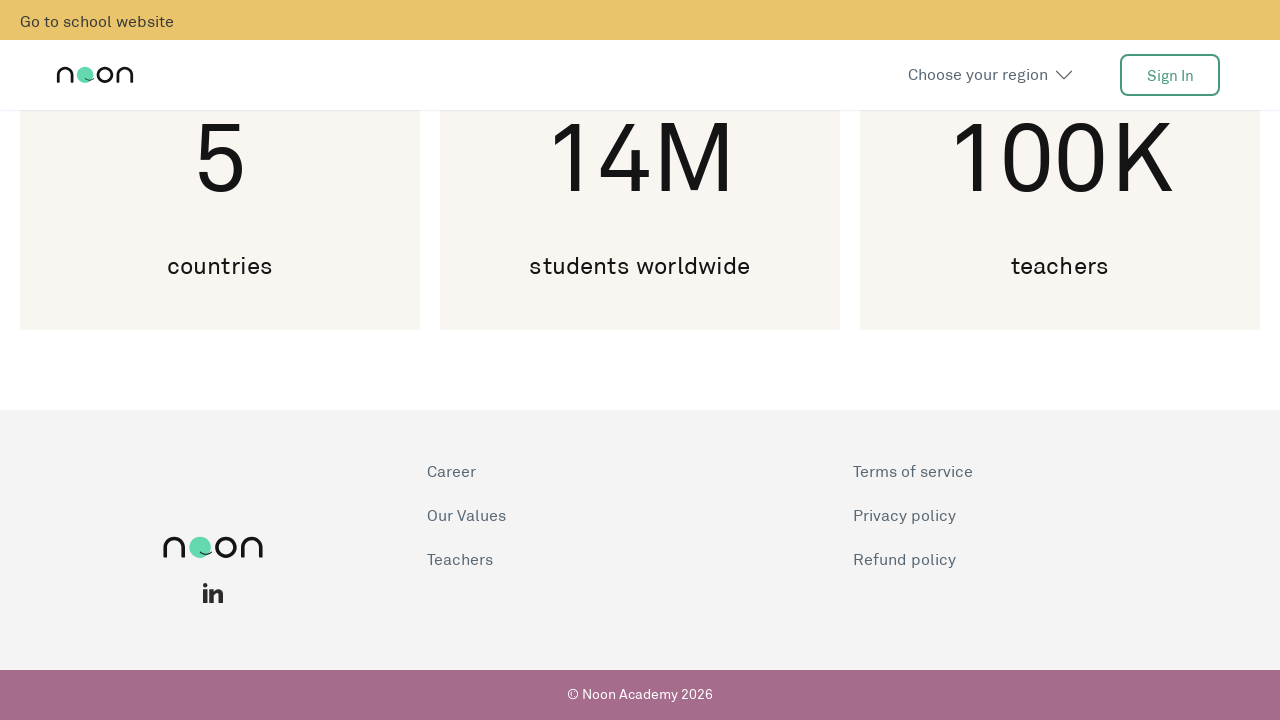

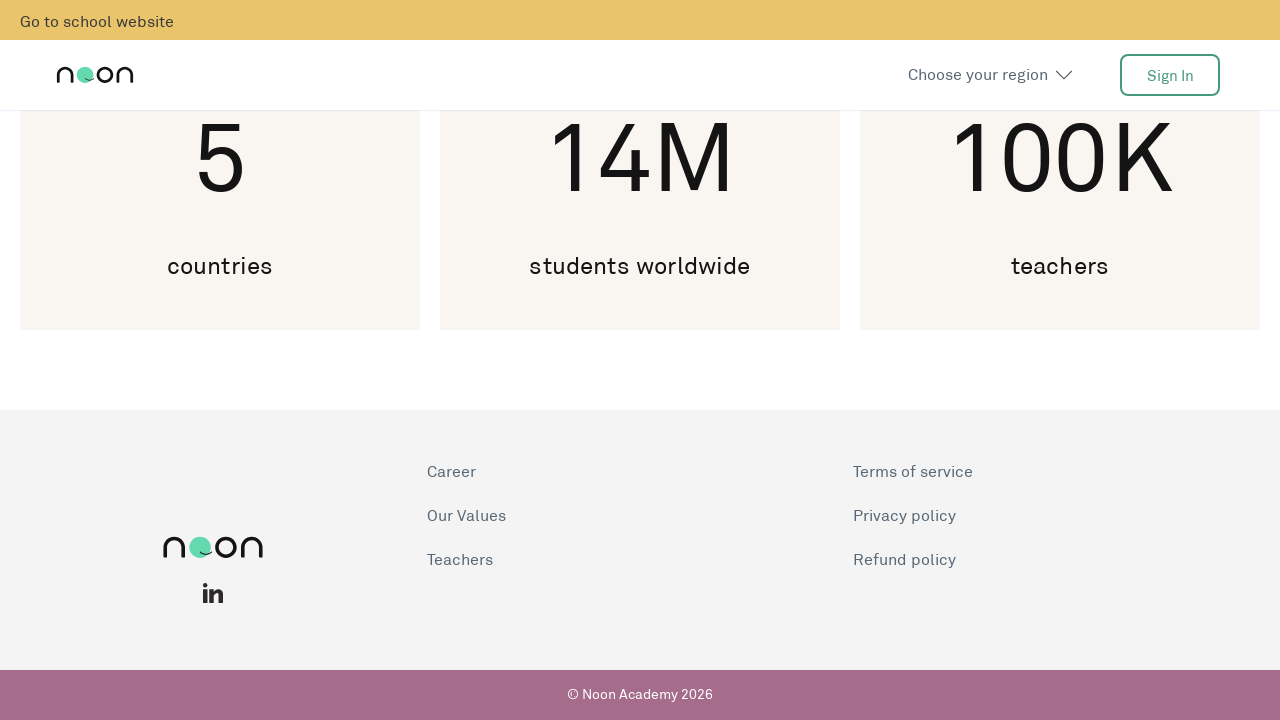